Navigates to PJATK Gdansk website and verifies that a link with text "PJATK" is present on the page

Starting URL: https://gdansk.pjwstk.edu.pl/

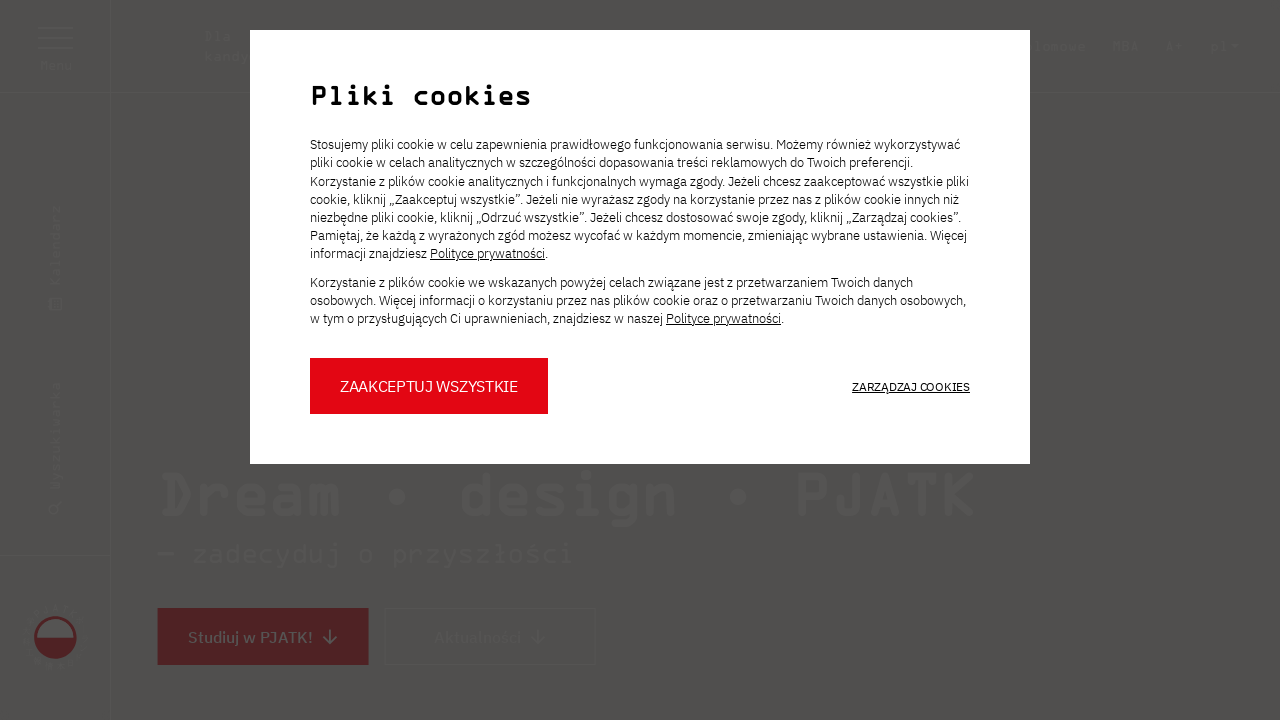

Navigated to PJATK Gdansk website
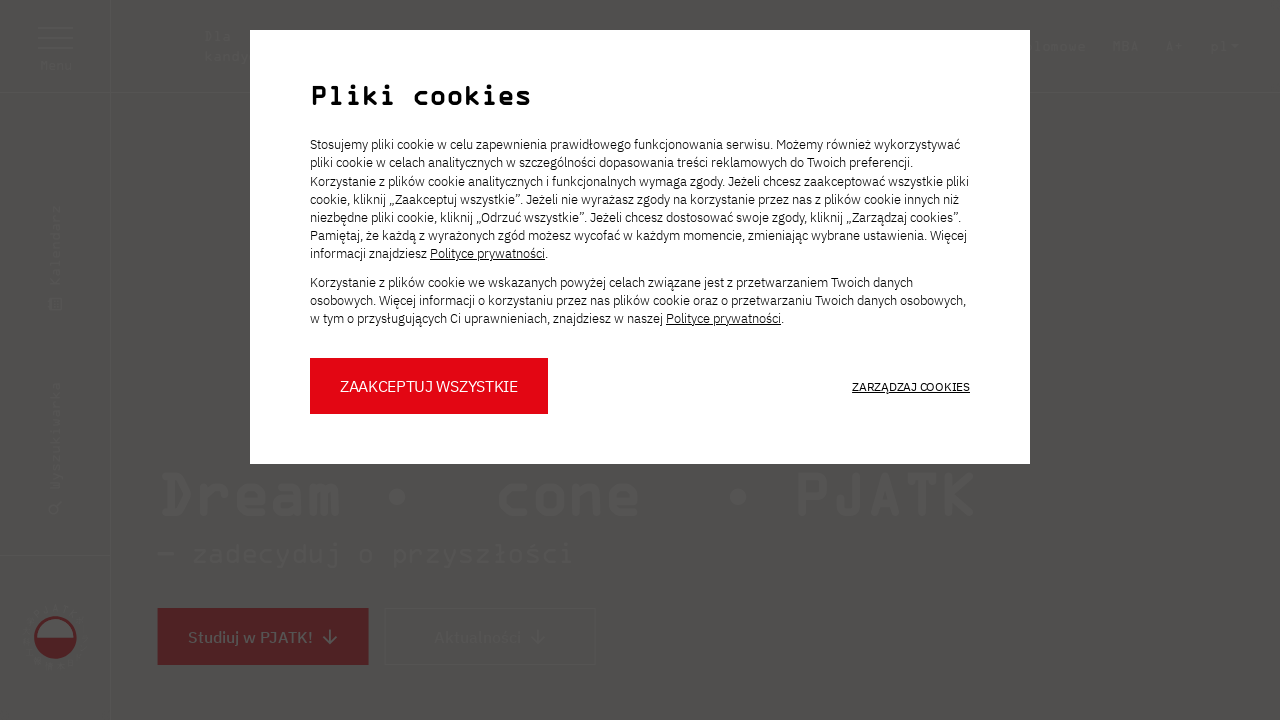

Waited for and verified PJATK link is present on the page
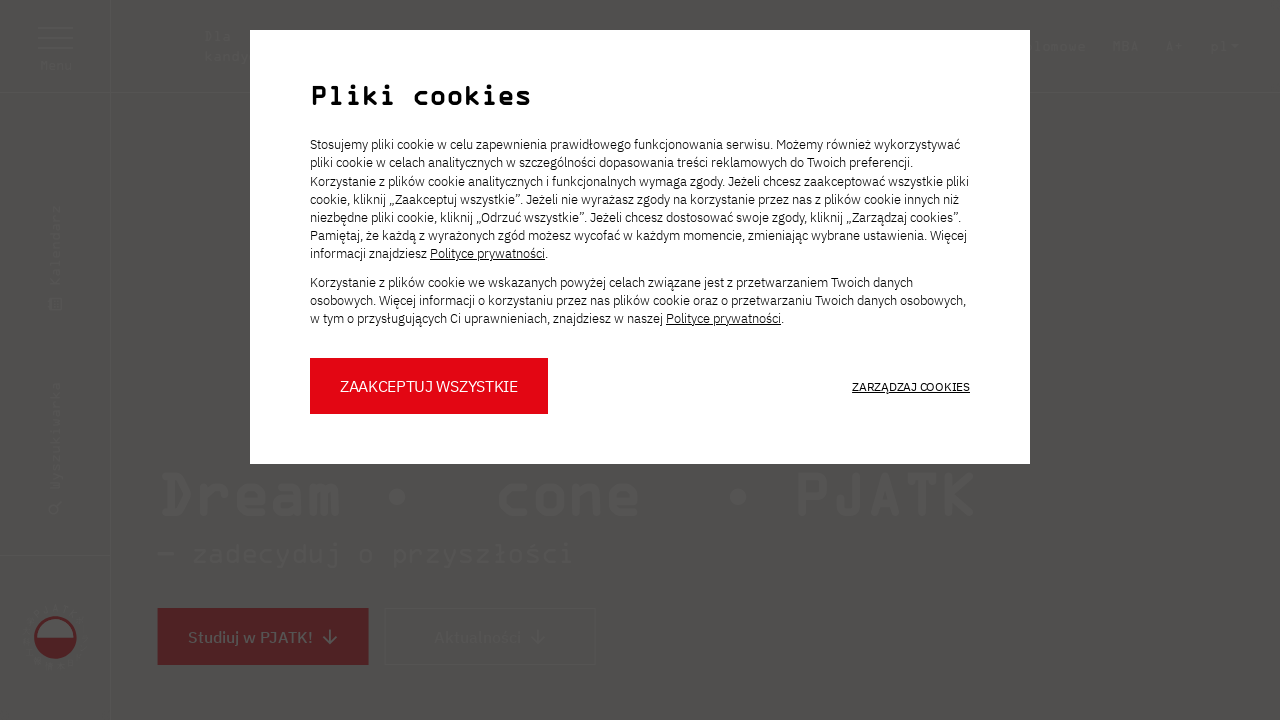

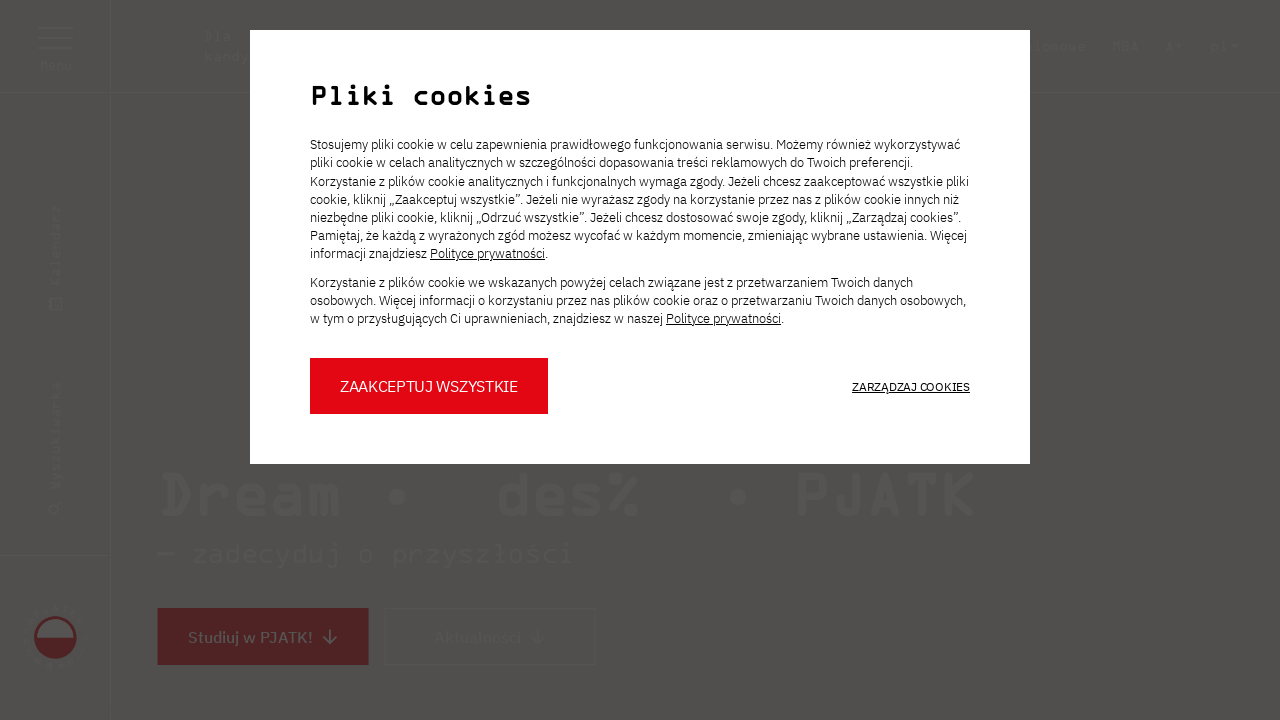